Tests Shadow DOM interaction on a PWA book app by entering a search query into a Shadow DOM input element

Starting URL: https://books-pwakit.appspot.com/

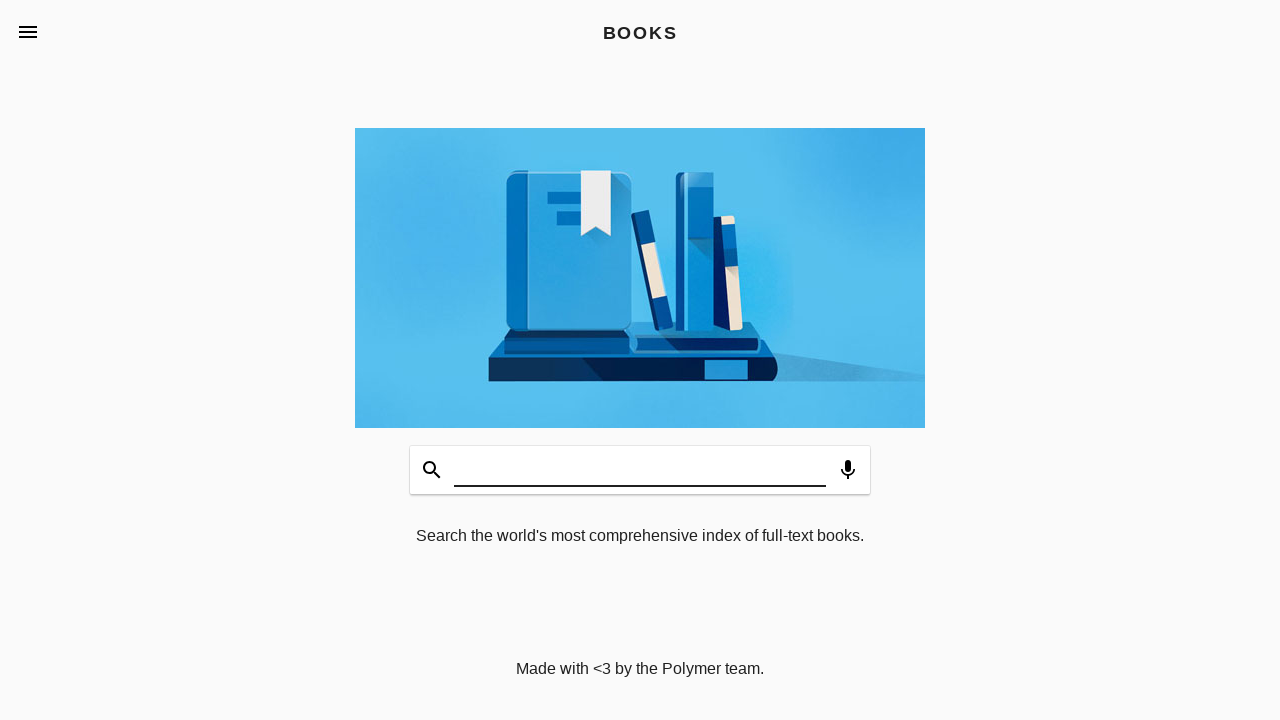

Filled Shadow DOM search input with 'python programming' on book-app >> #input
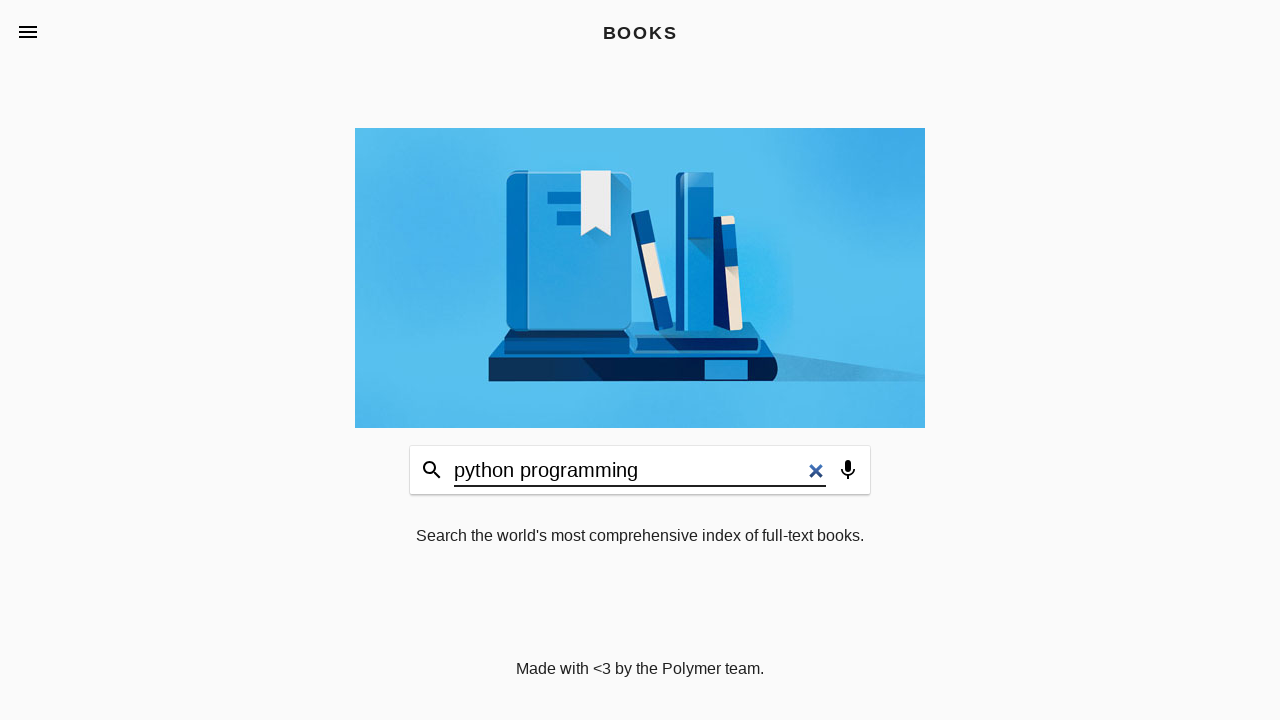

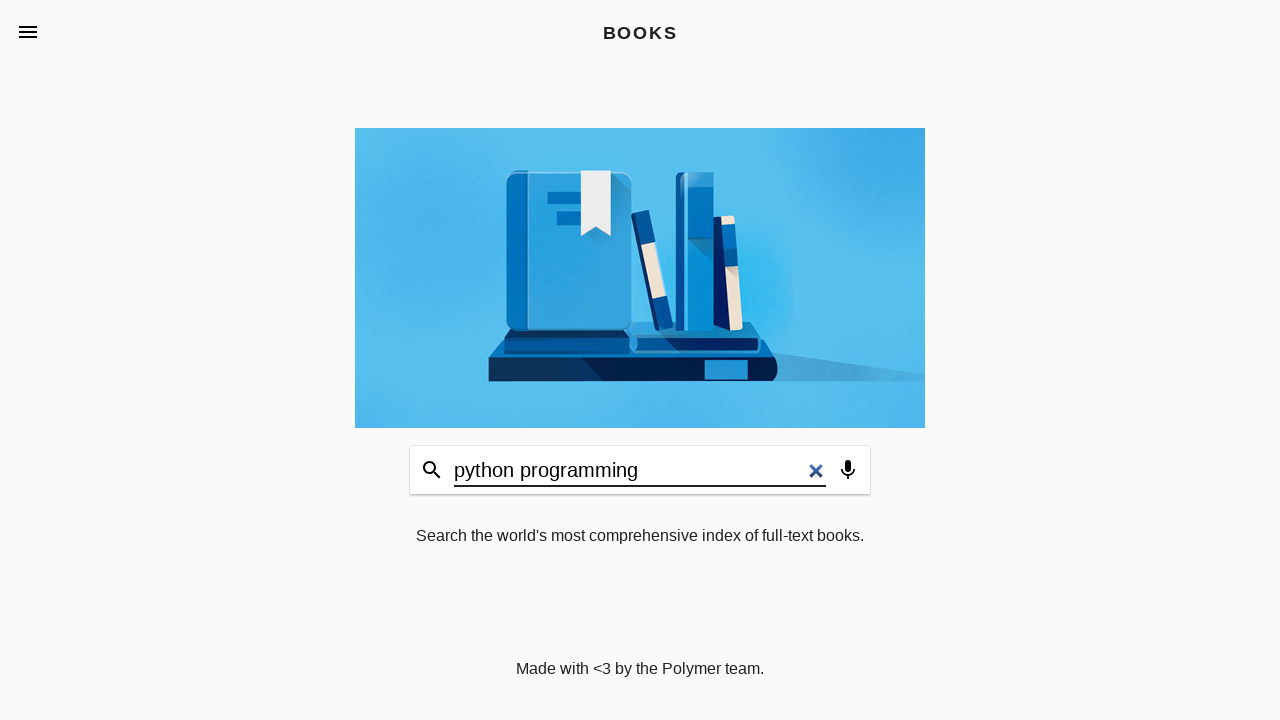